Tests a "wanted" entry form by filling in header, MKE, OAI, and name fields, submitting the form, verifying error messages appear, and then clearing the form.

Starting URL: https://devmountain-qa.github.io/enter-wanted/1.4_Assignment/index.html

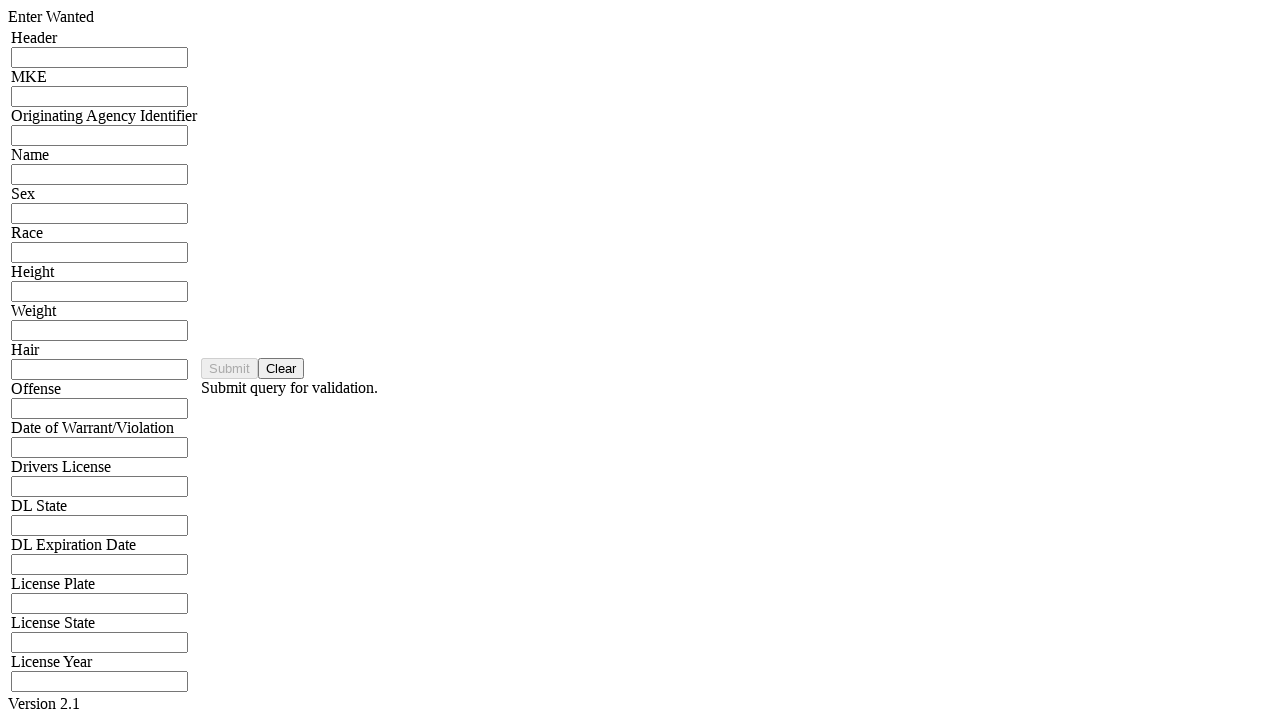

Filled header field with 'Arrest' on input[name='hdrInput']
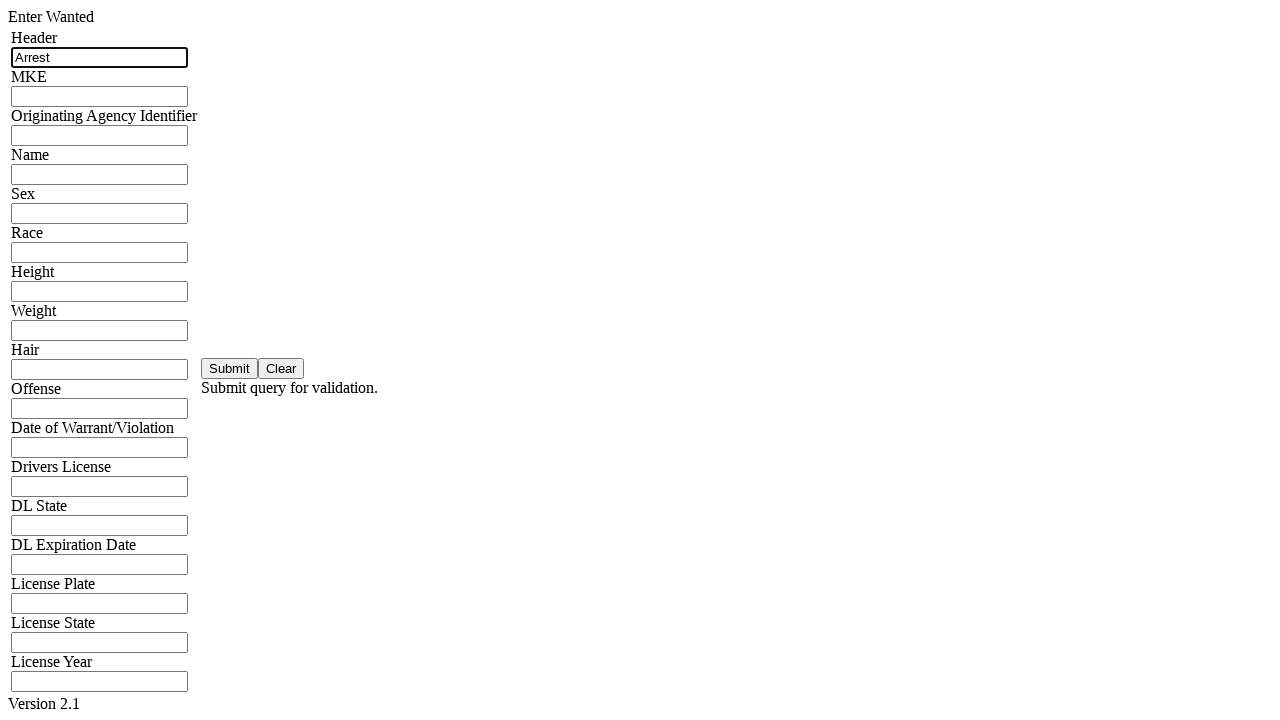

Filled MKE field with '12345' on input[name='mkeInput']
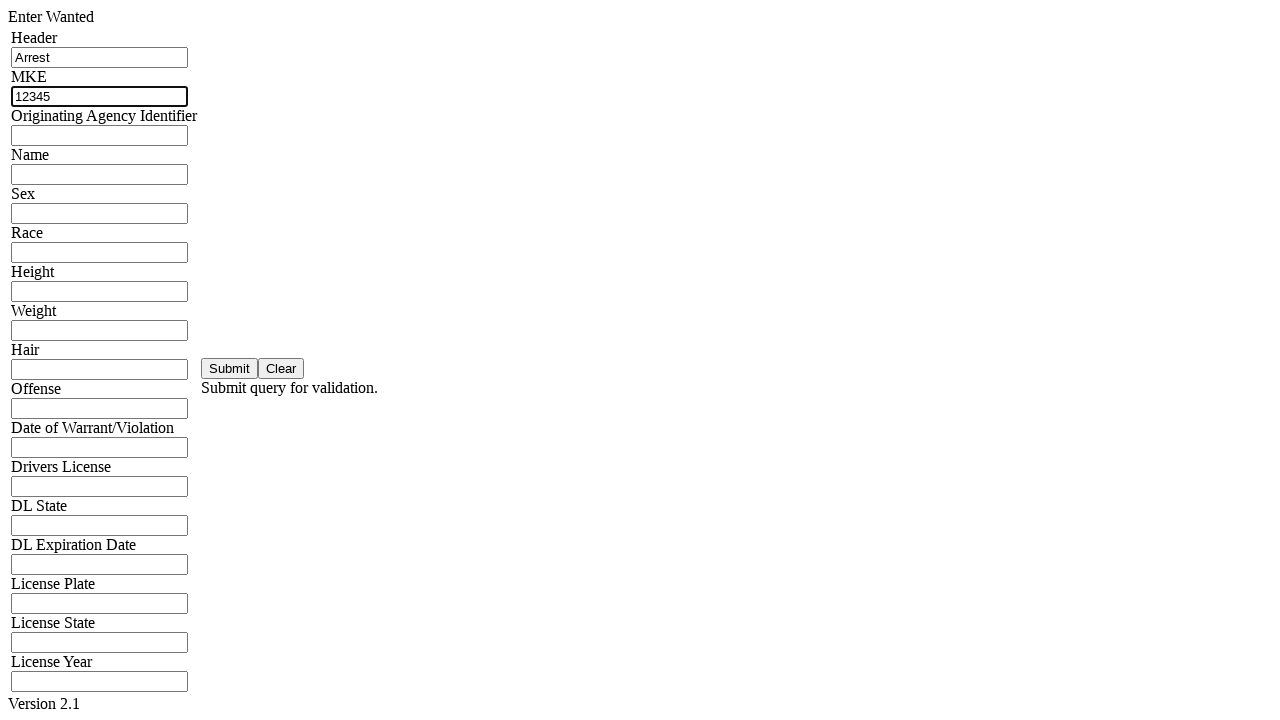

Filled OAI/ORI field with 'CI983' on input[name='oriInput']
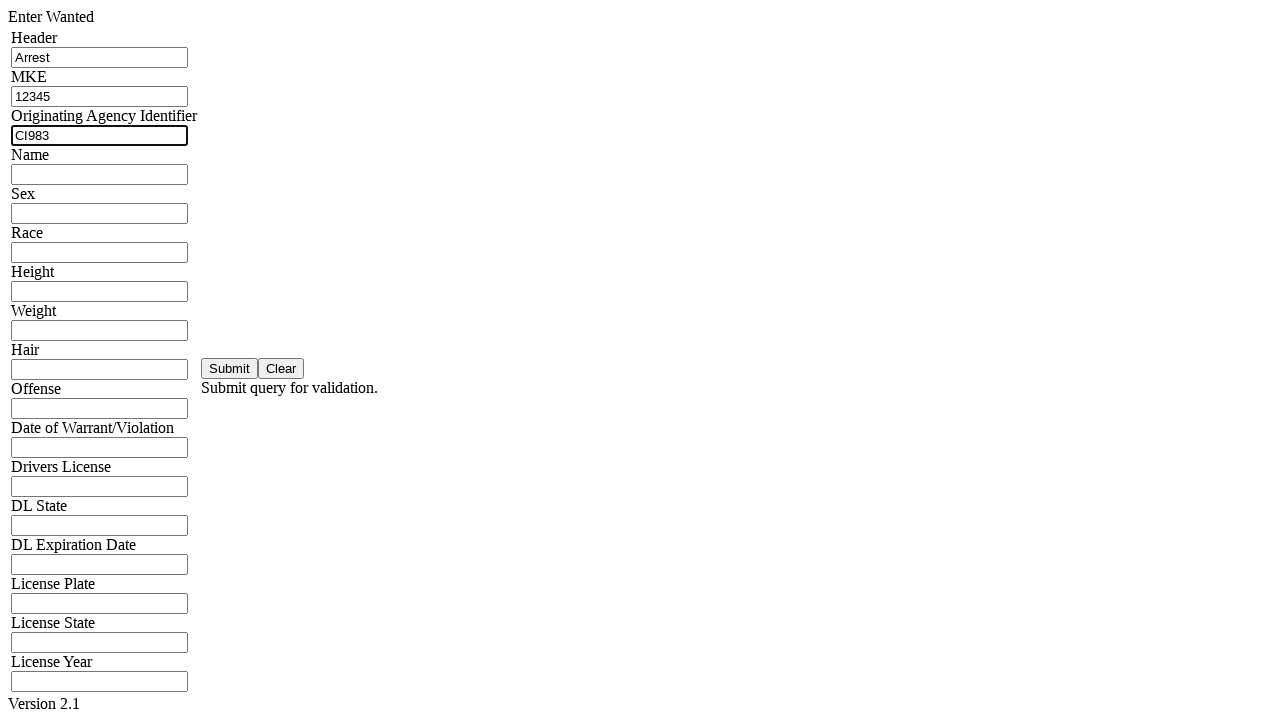

Filled name field with 'Joe the King' on input[name='namInput']
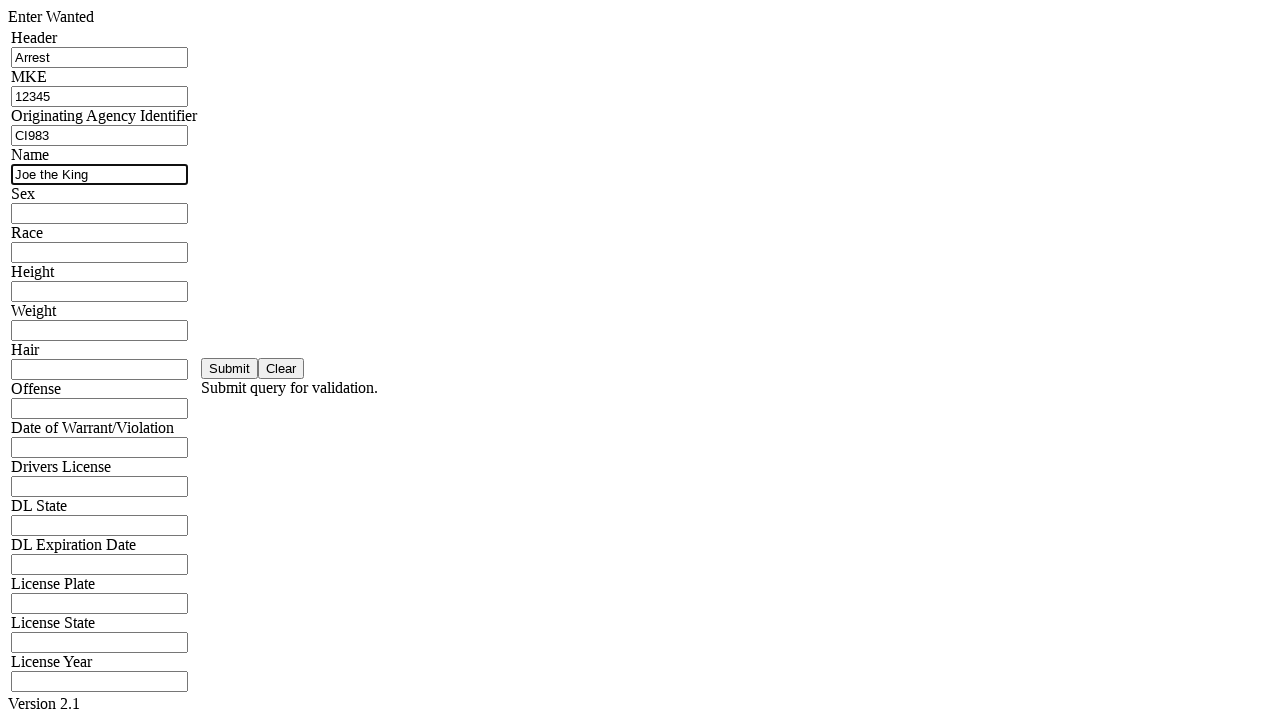

Clicked submit button at (230, 368) on #saveBtn
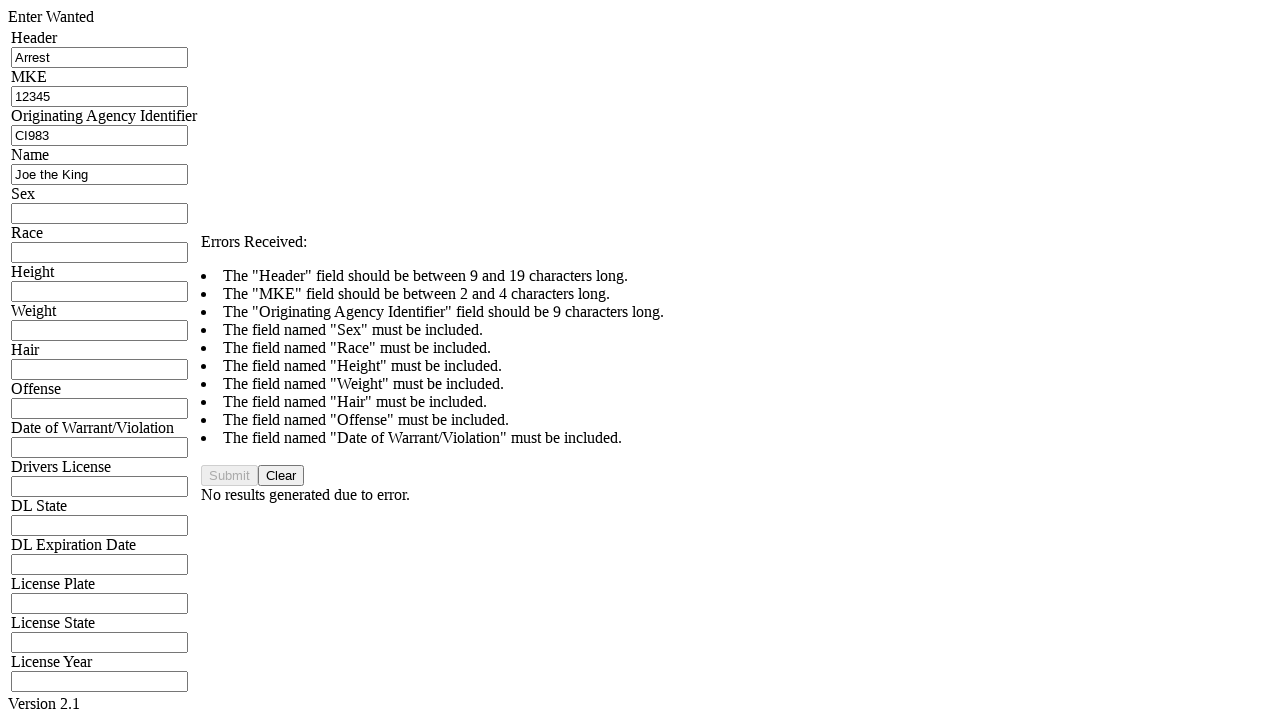

Error message appeared
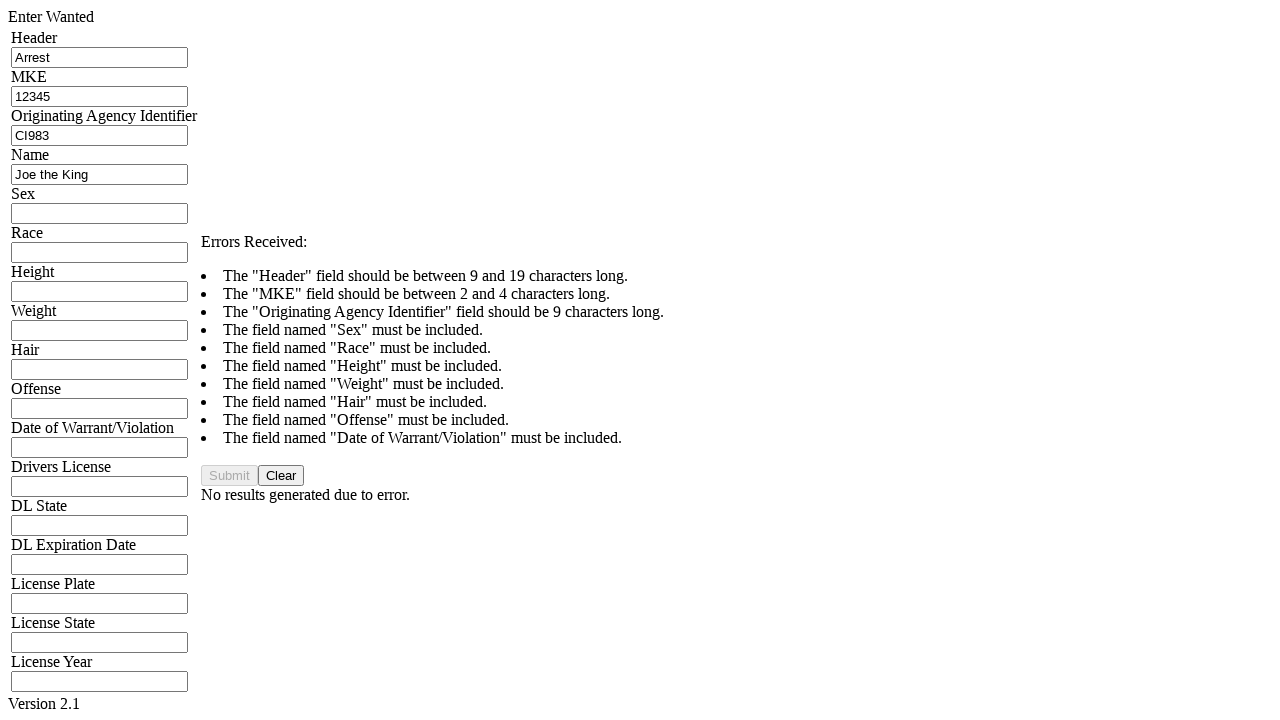

Clicked clear button at (281, 476) on #clearBtn
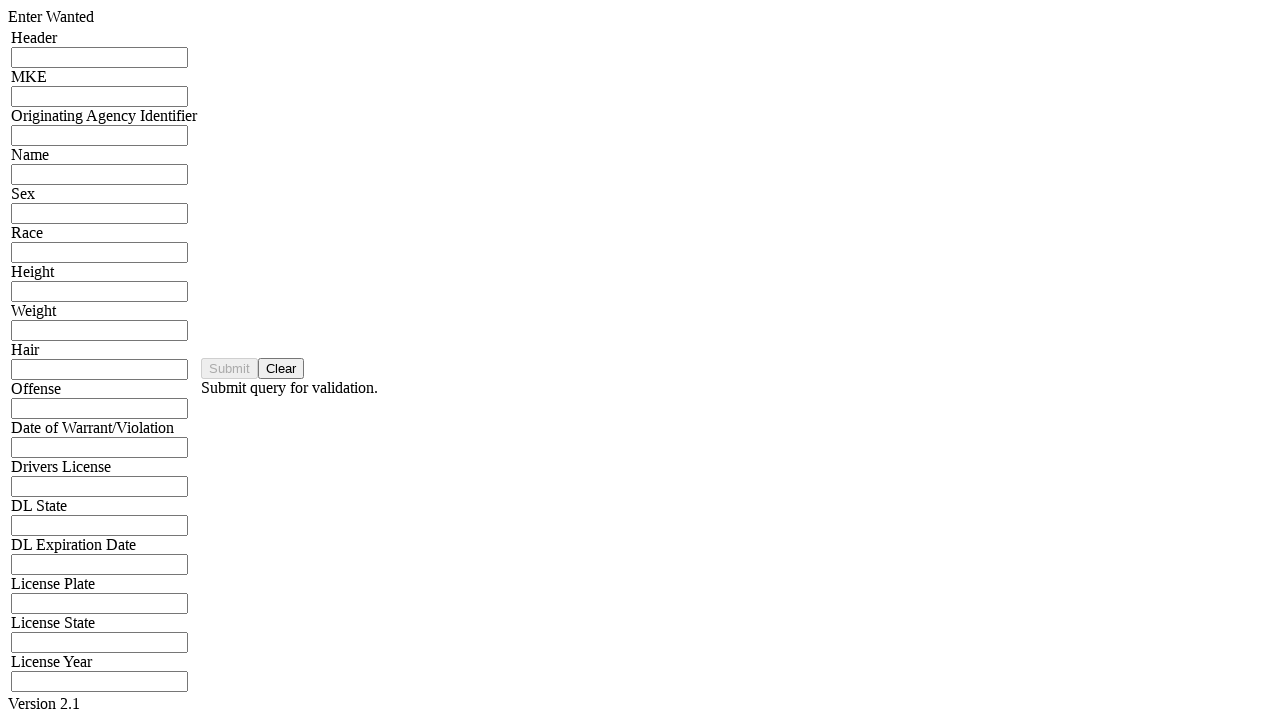

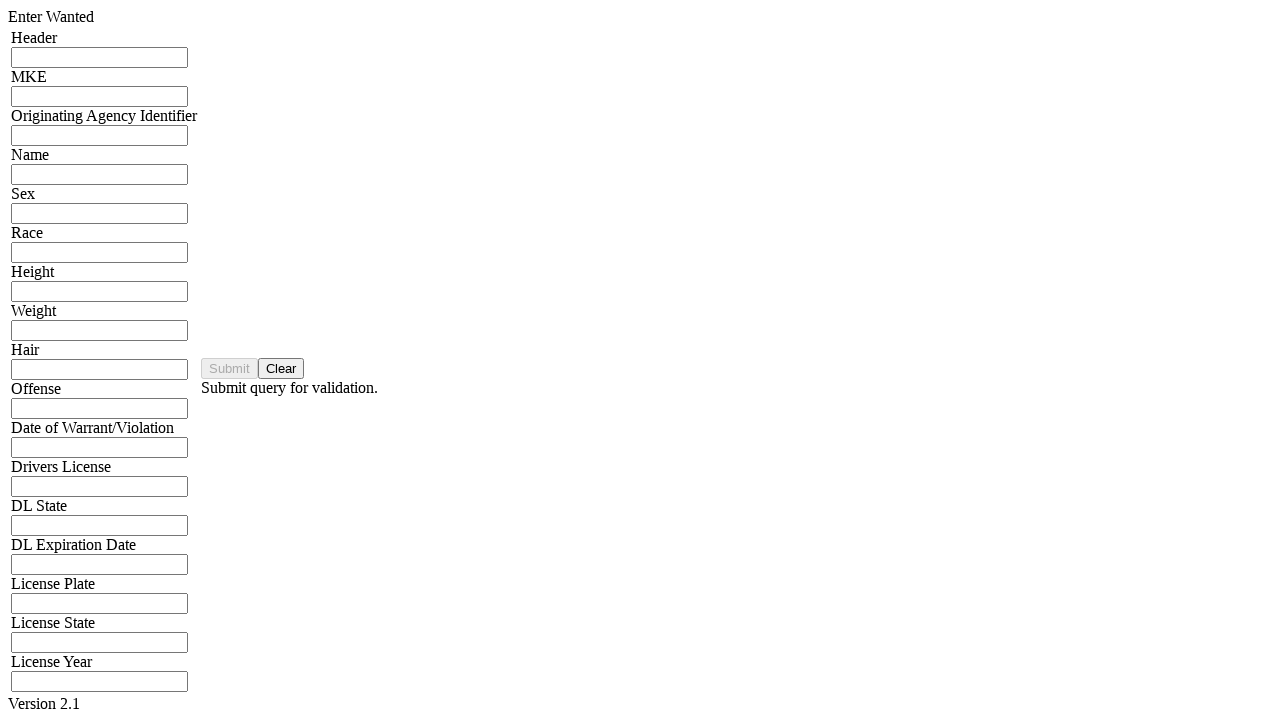